Tests modal functionality by locating the modal button and close button, then clicking the close button using JavaScript execution to interact with the modal.

Starting URL: https://formy-project.herokuapp.com/modal

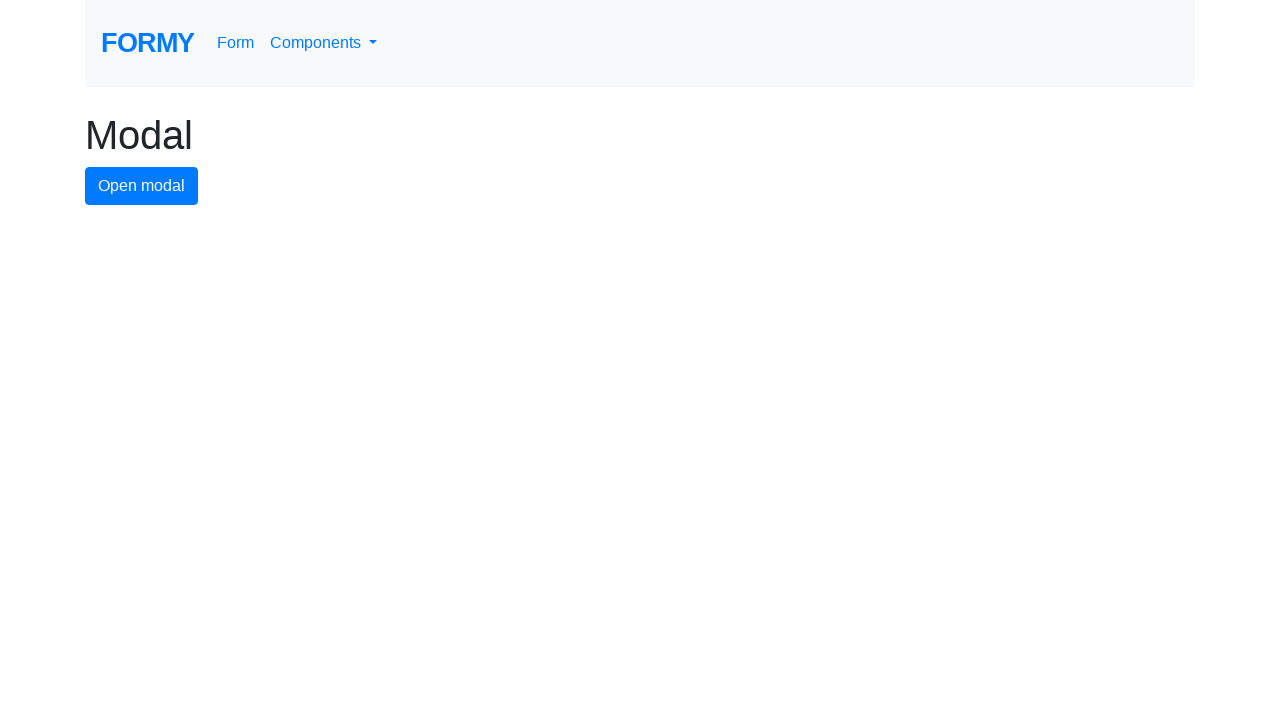

Modal button element loaded
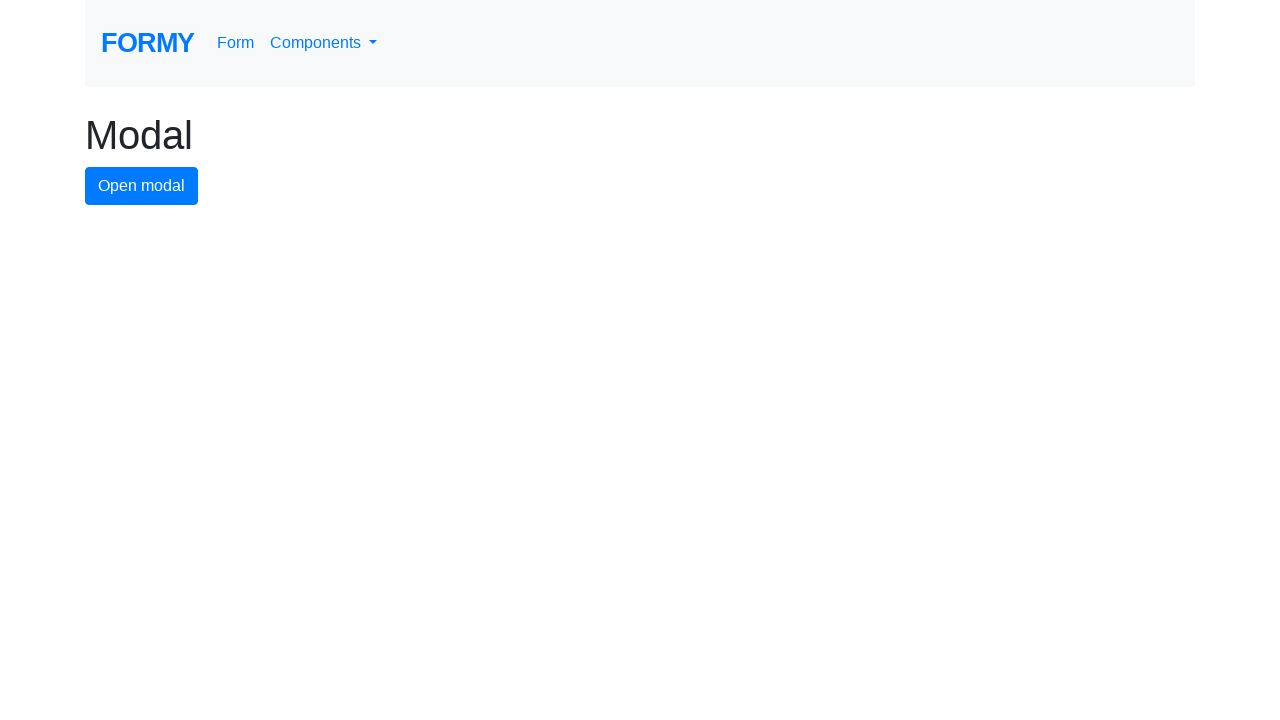

Clicked modal button to open the modal at (142, 186) on #modal-button
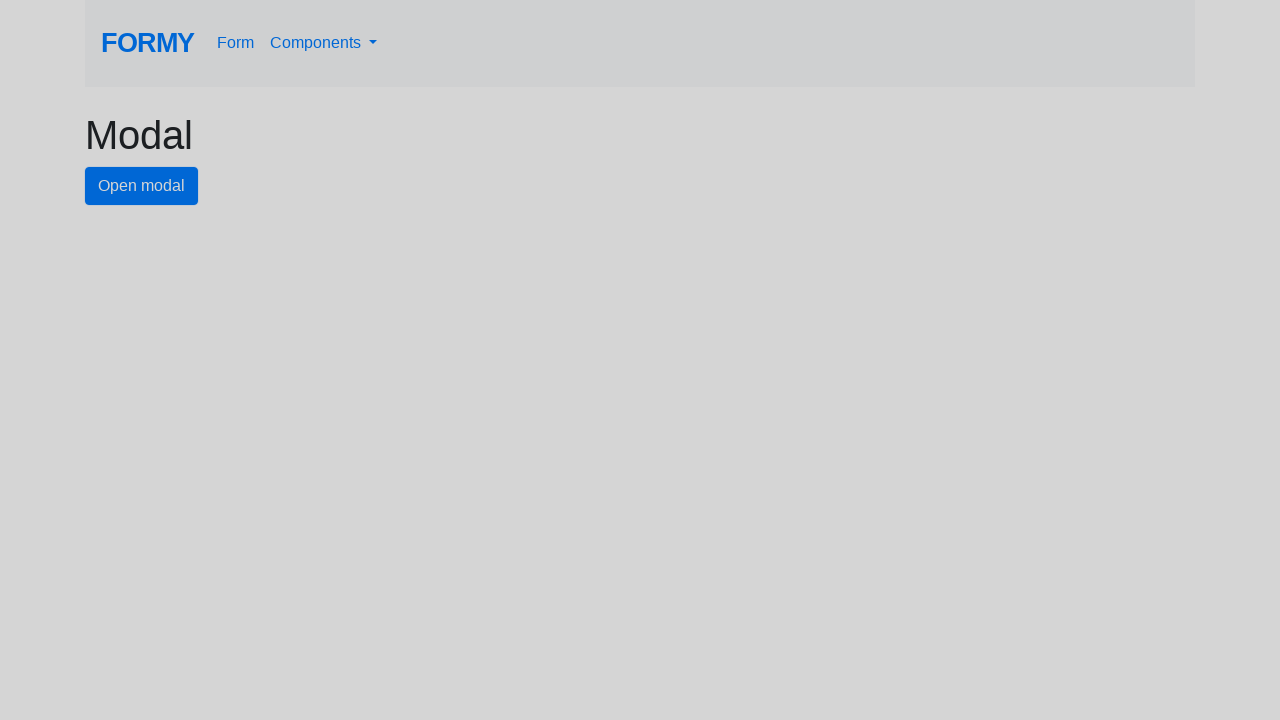

Close button became visible - modal opened successfully
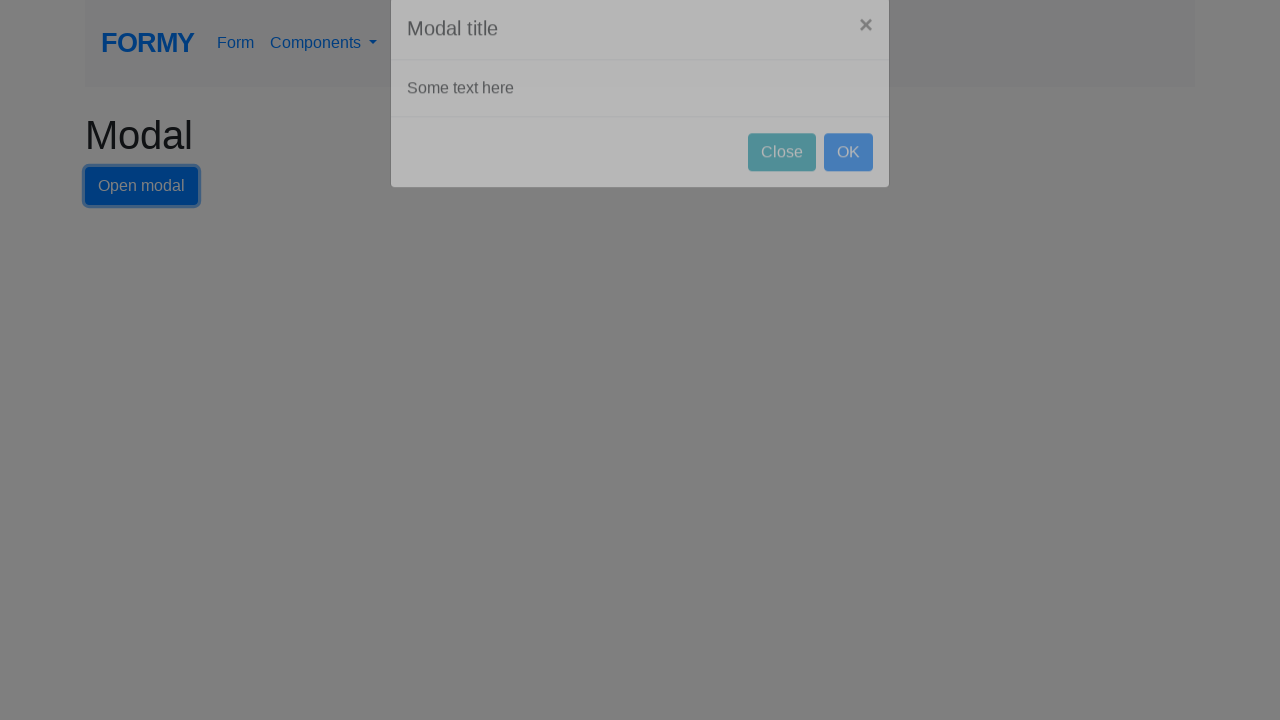

Clicked close button to close the modal at (782, 184) on #close-button
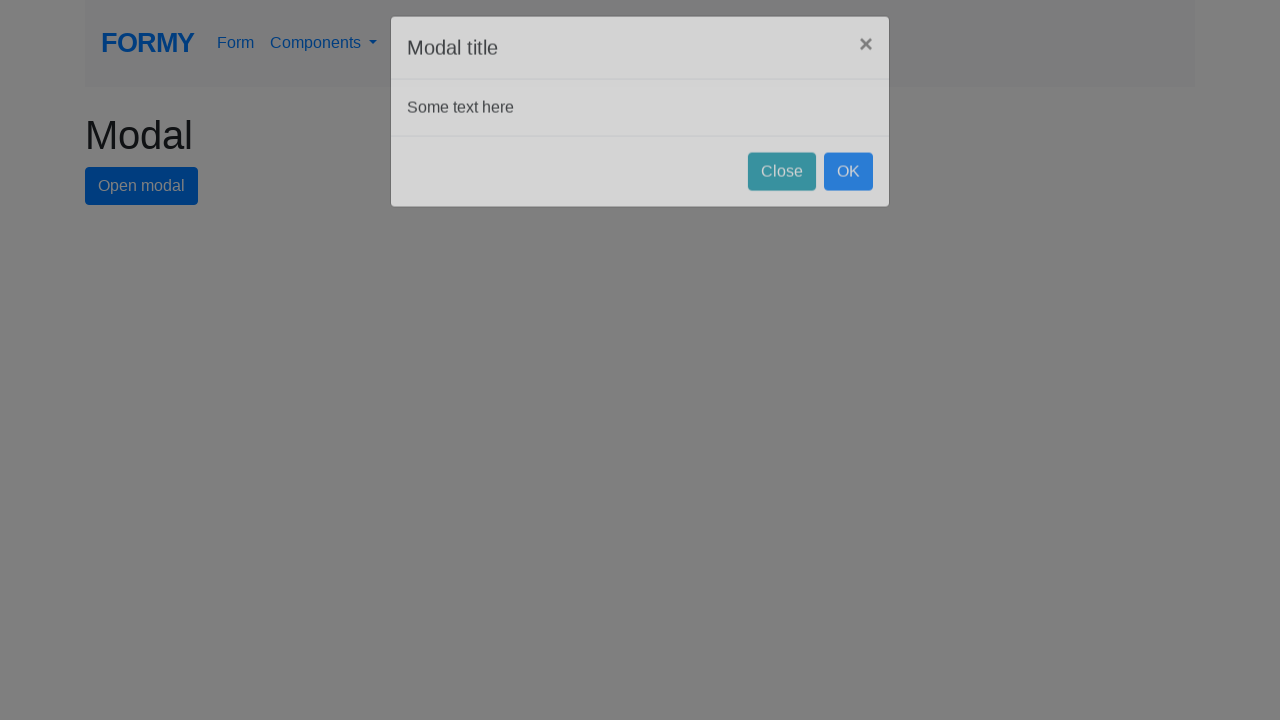

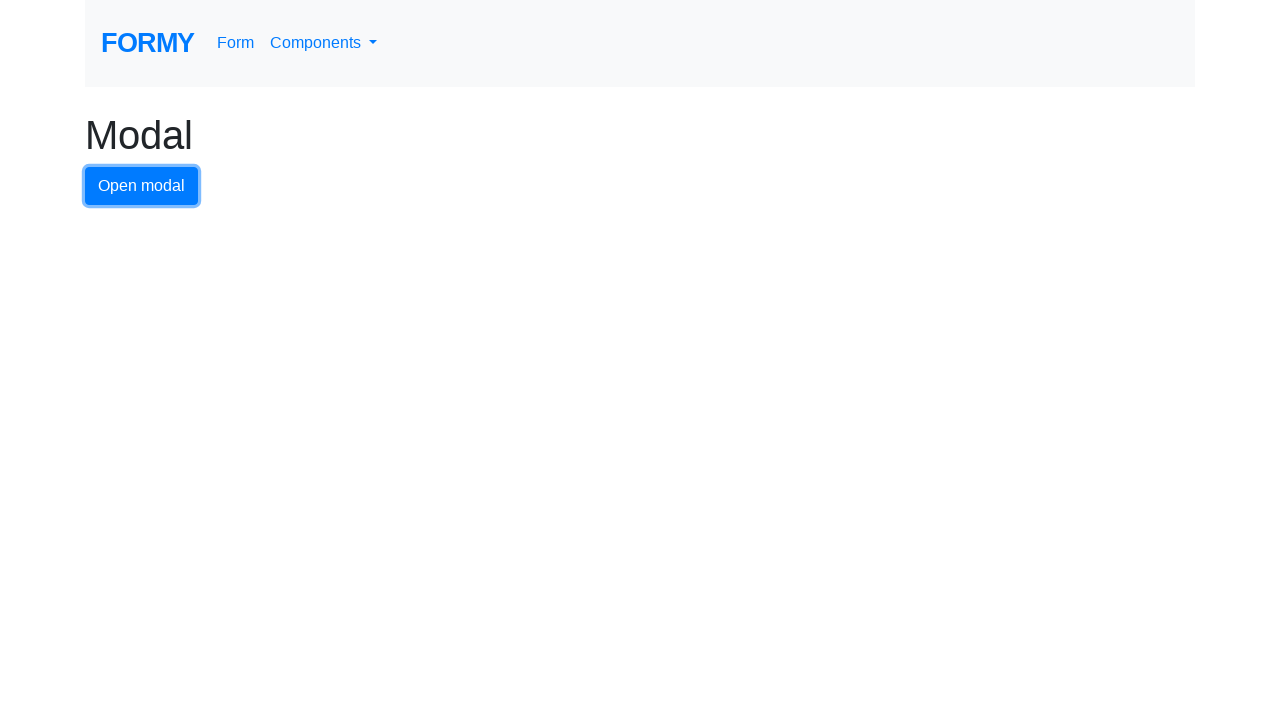